Fills out a demo practice form with personal information including name, email, gender, phone number, date of birth, subject, hobbies, address, state and city, then submits the form.

Starting URL: https://demoqa.com/automation-practice-form

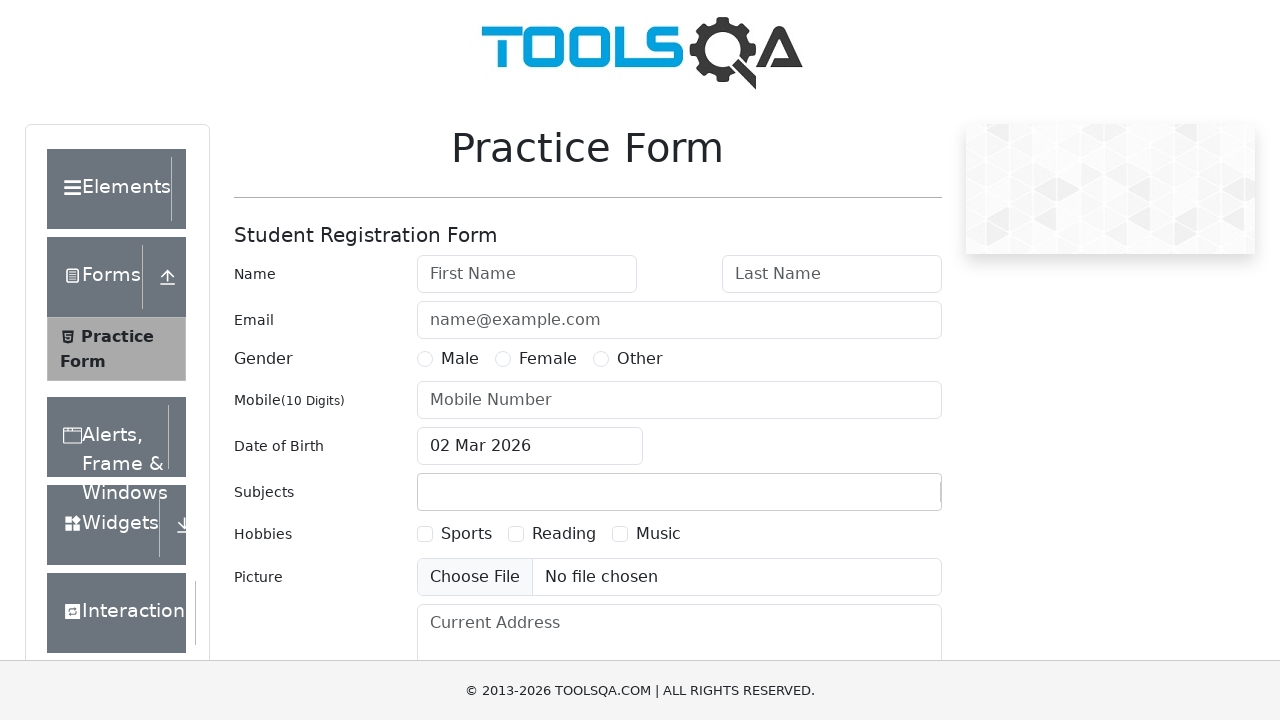

Filled first name field with 'Marcus' on #firstName
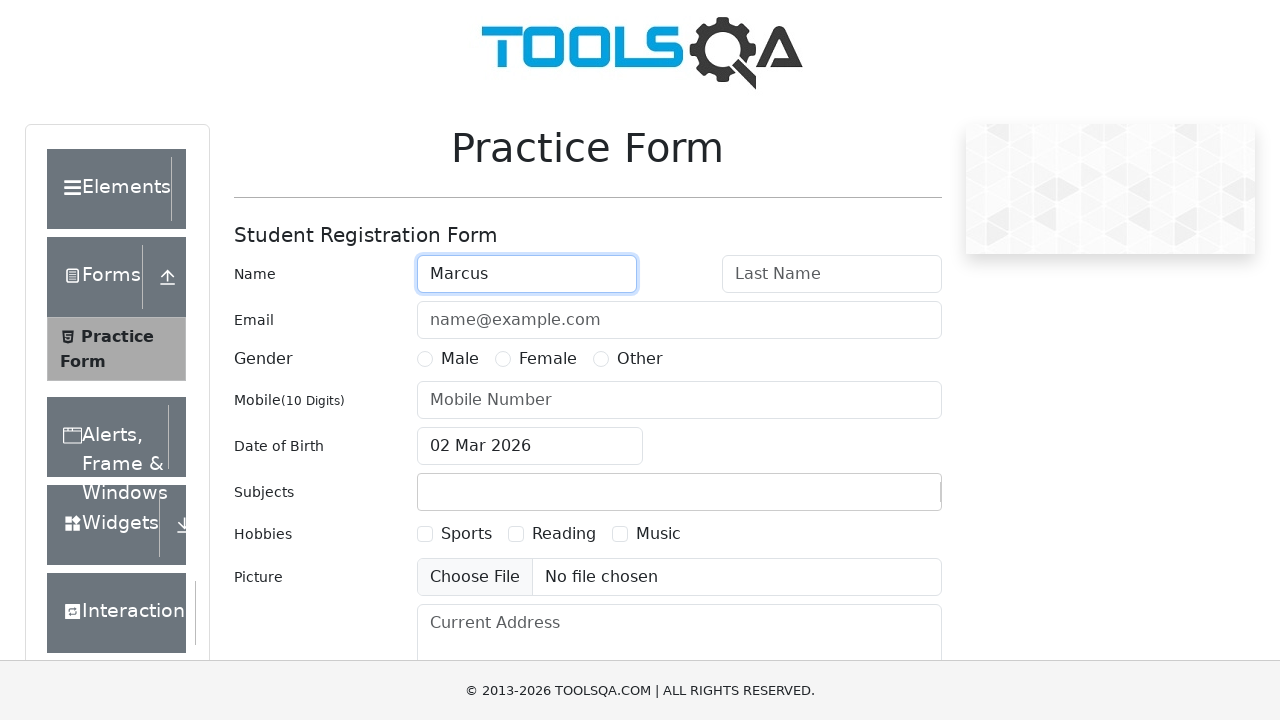

Filled last name field with 'Thompson' on #lastName
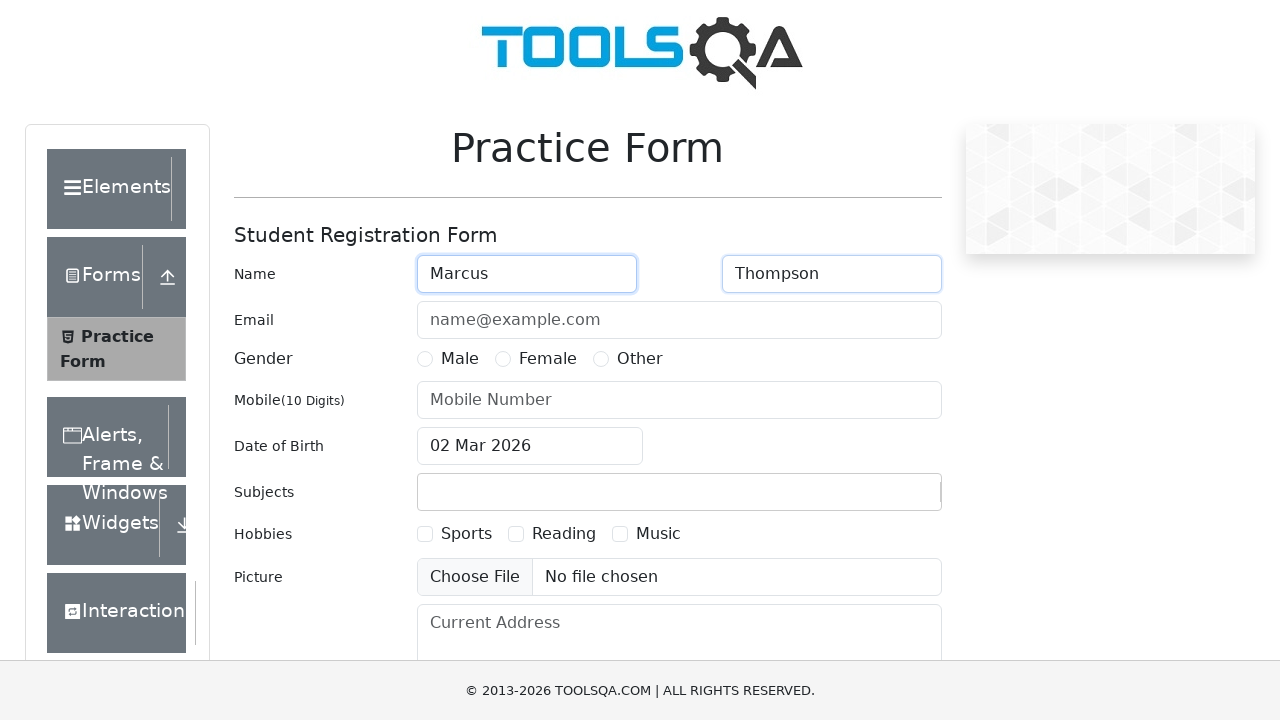

Filled email field with 'marcus.thompson@example.com' on #userEmail
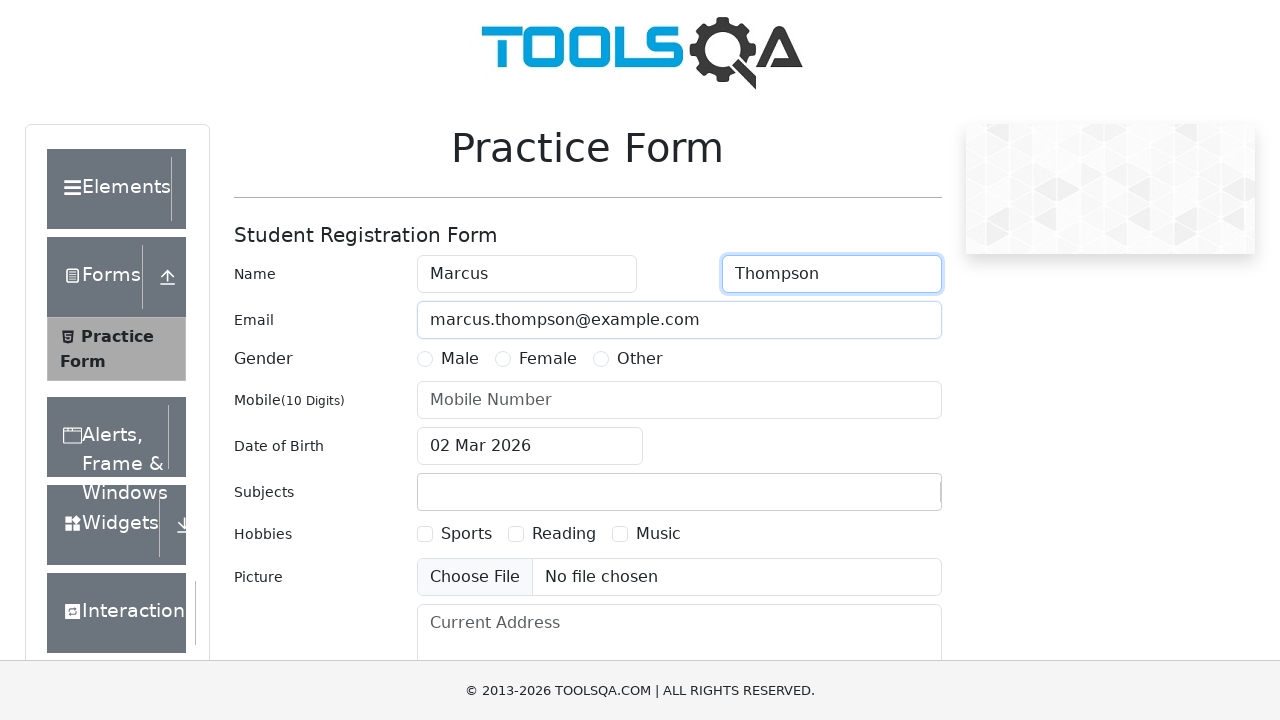

Selected Male gender option at (460, 359) on label[for='gender-radio-1']
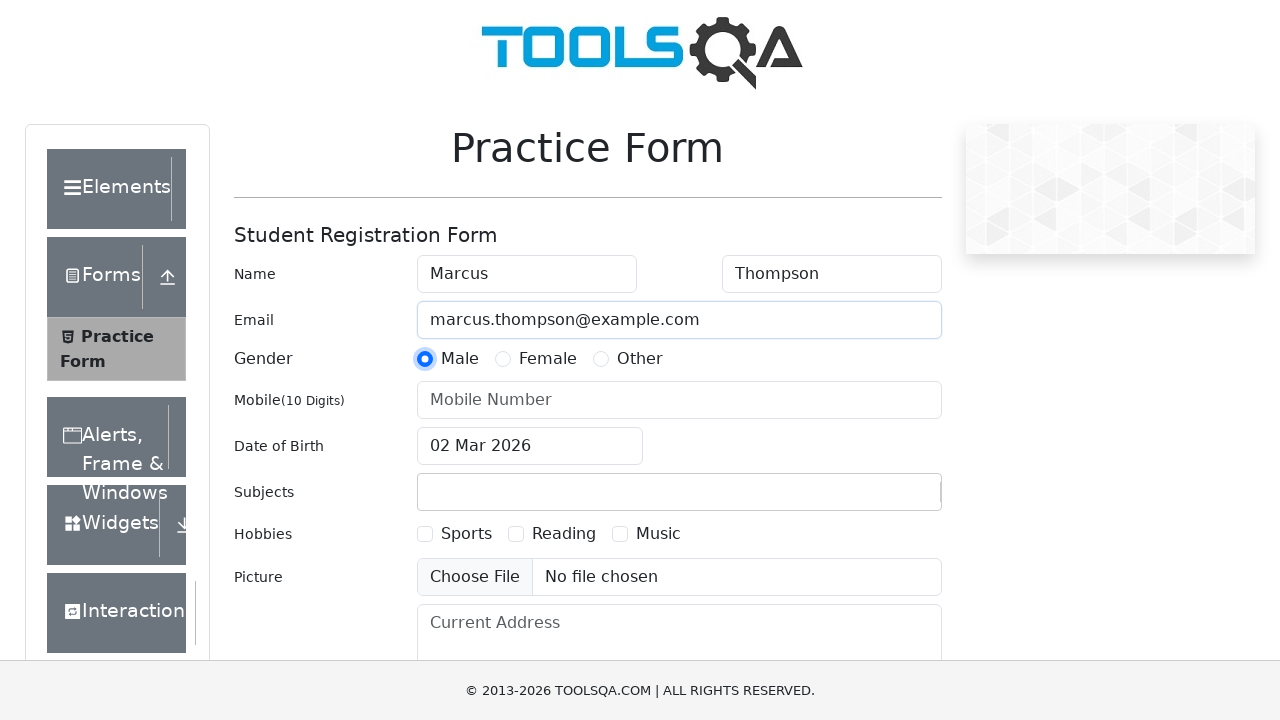

Filled phone number field with '9175824630' on #userNumber
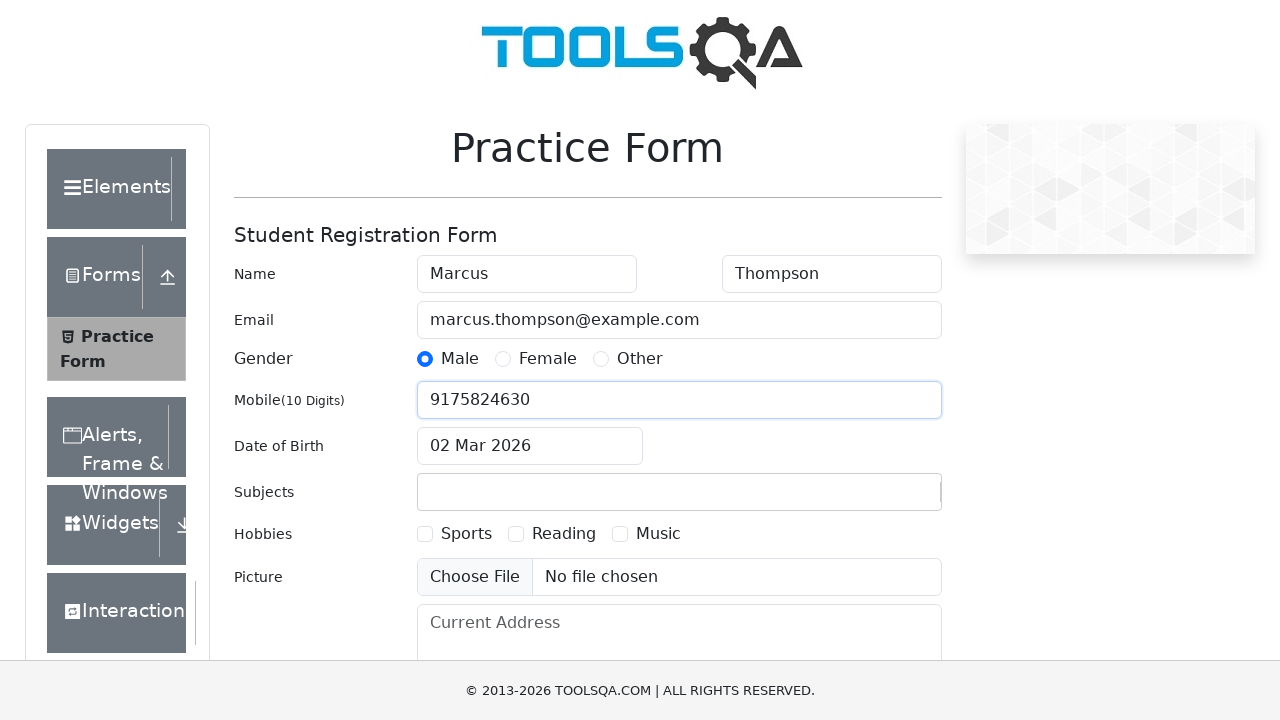

Clicked date of birth input field at (530, 446) on #dateOfBirthInput
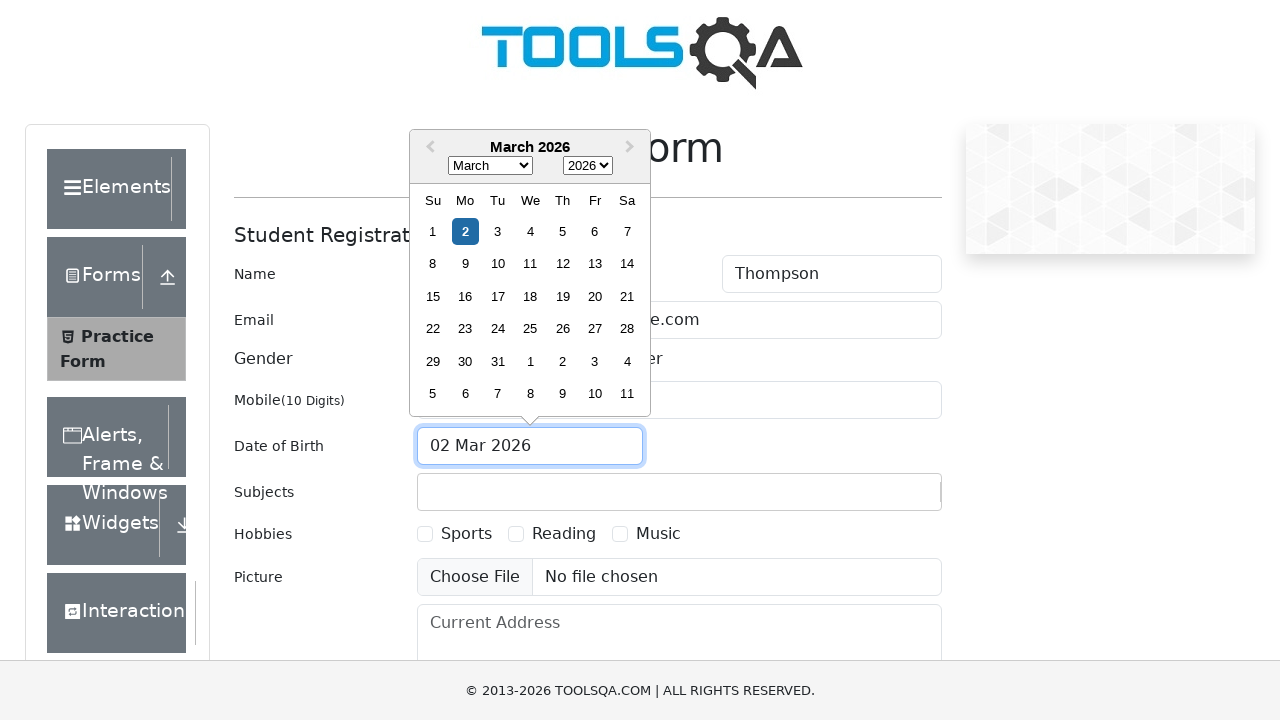

Selected all text in date field
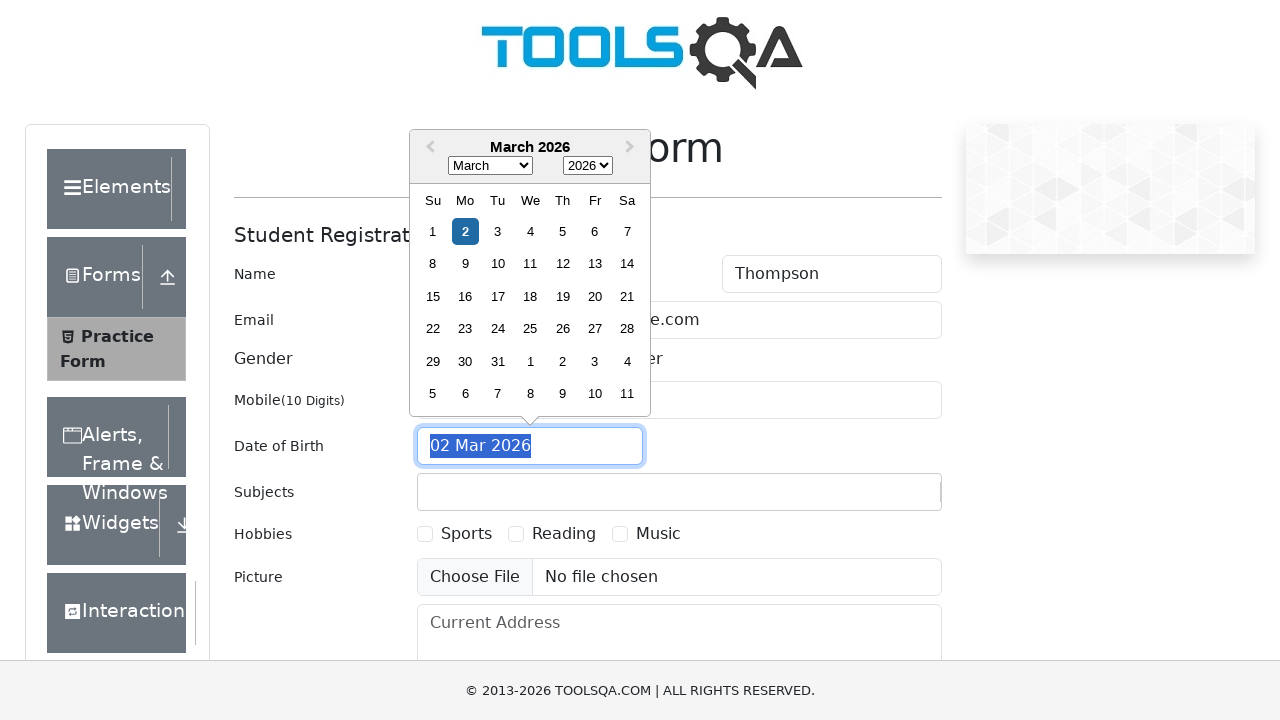

Typed date of birth '15 March 1995'
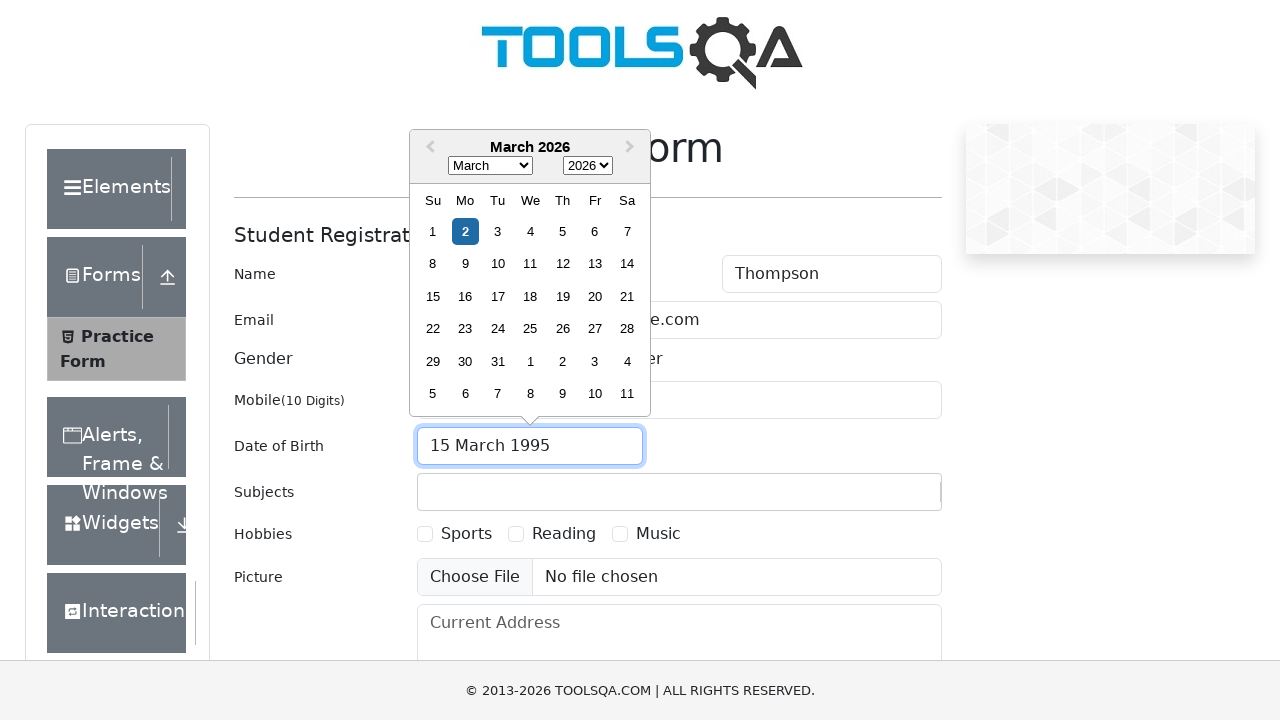

Pressed Enter to confirm date of birth
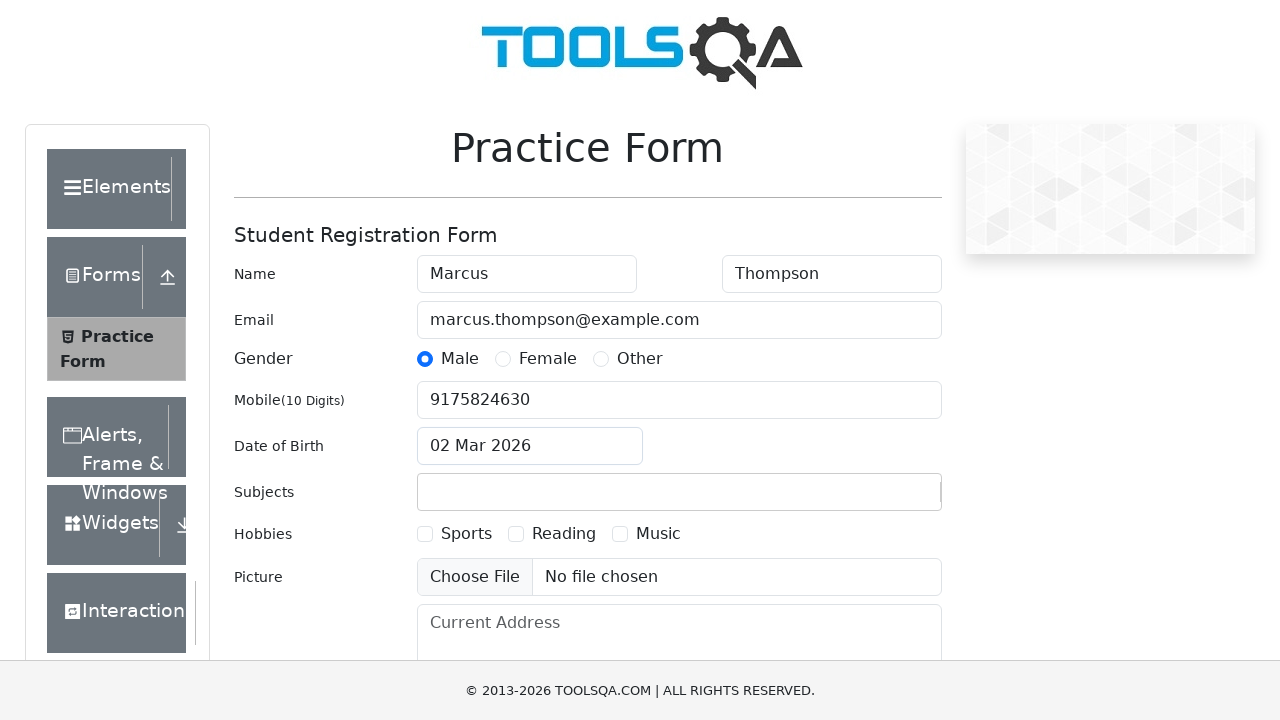

Filled subject field with 'Computer Science' on #subjectsInput
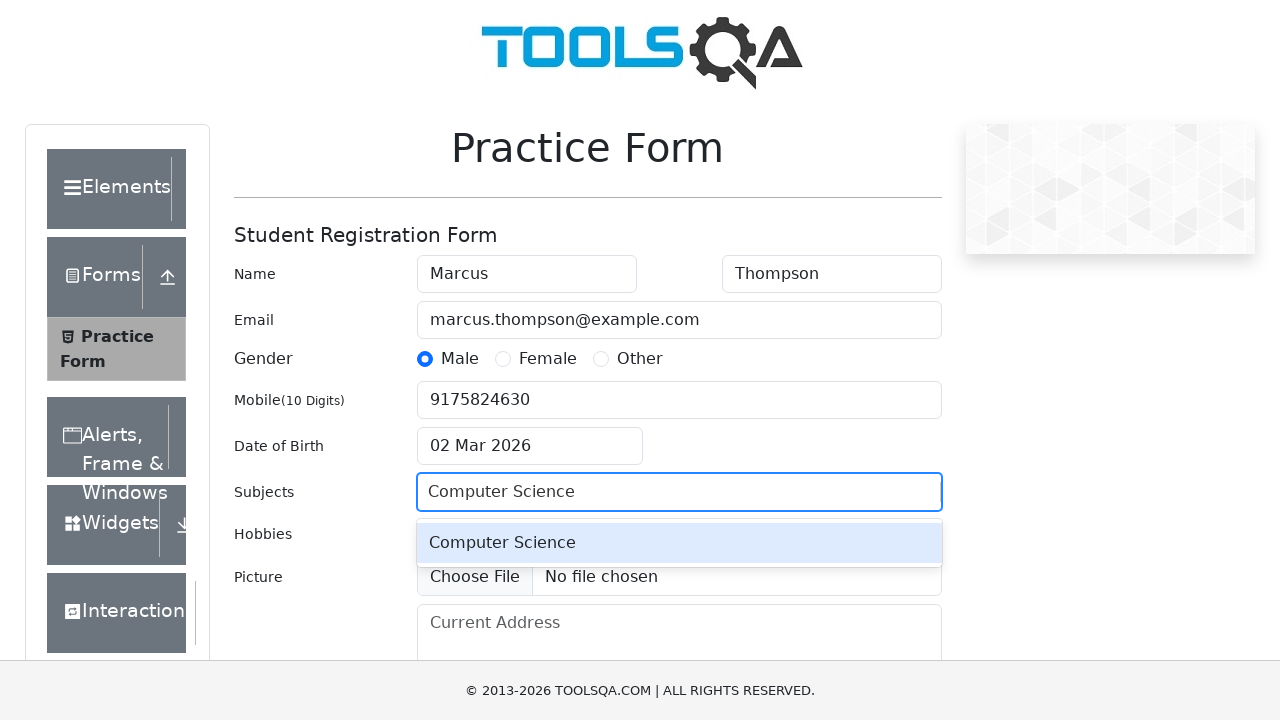

Pressed Enter to confirm subject selection
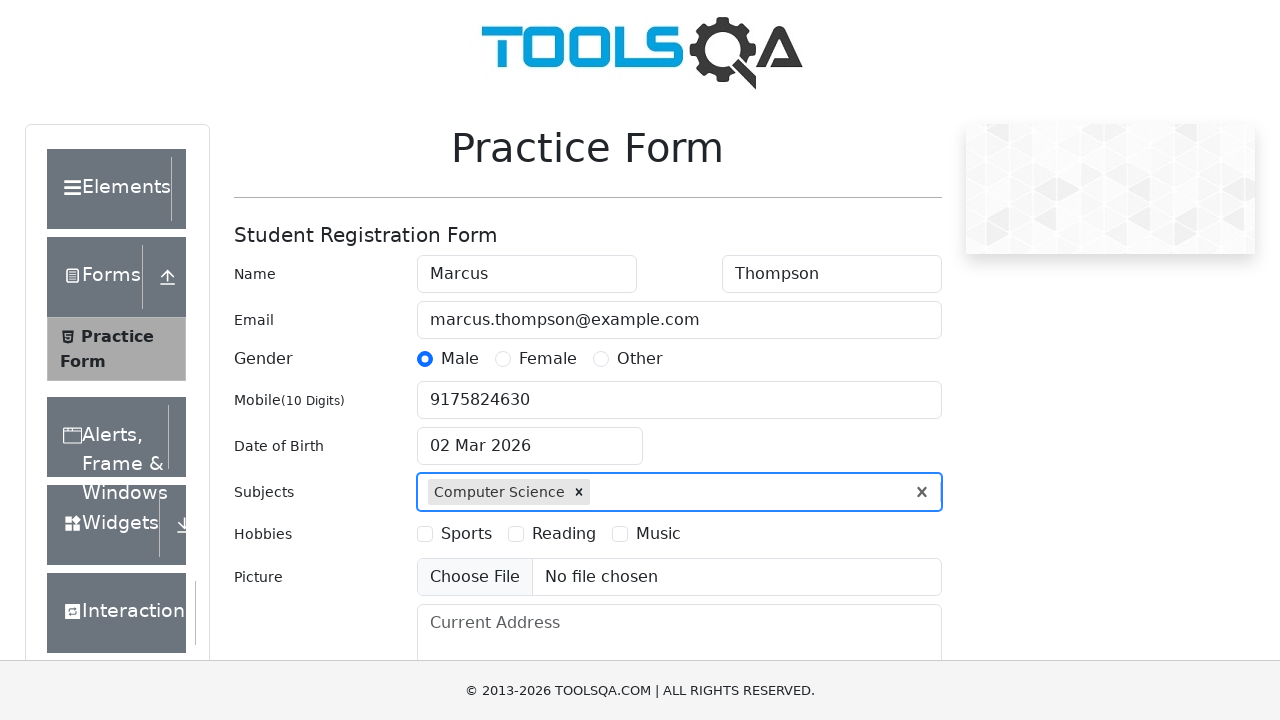

Selected Reading hobby checkbox at (564, 534) on label:has-text('Reading')
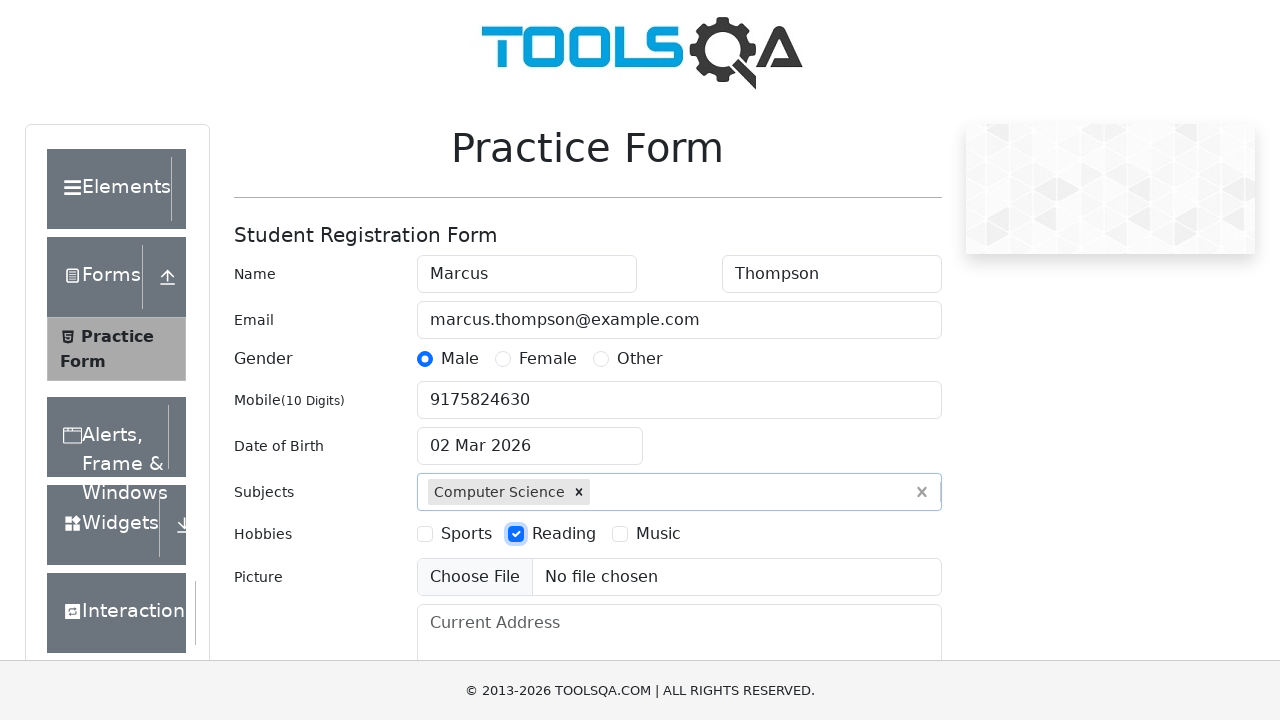

Filled current address field with '123 Main Street, Brooklyn' on #currentAddress
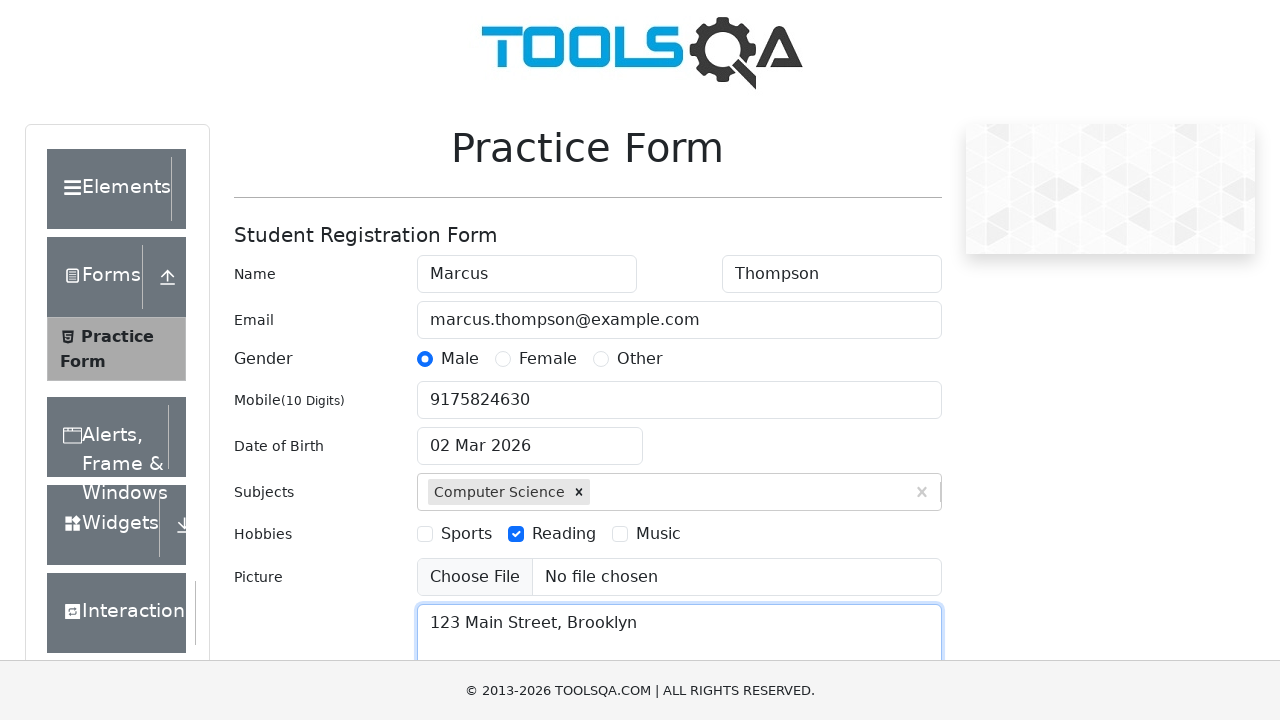

Filled state field with 'NCR' on #react-select-3-input
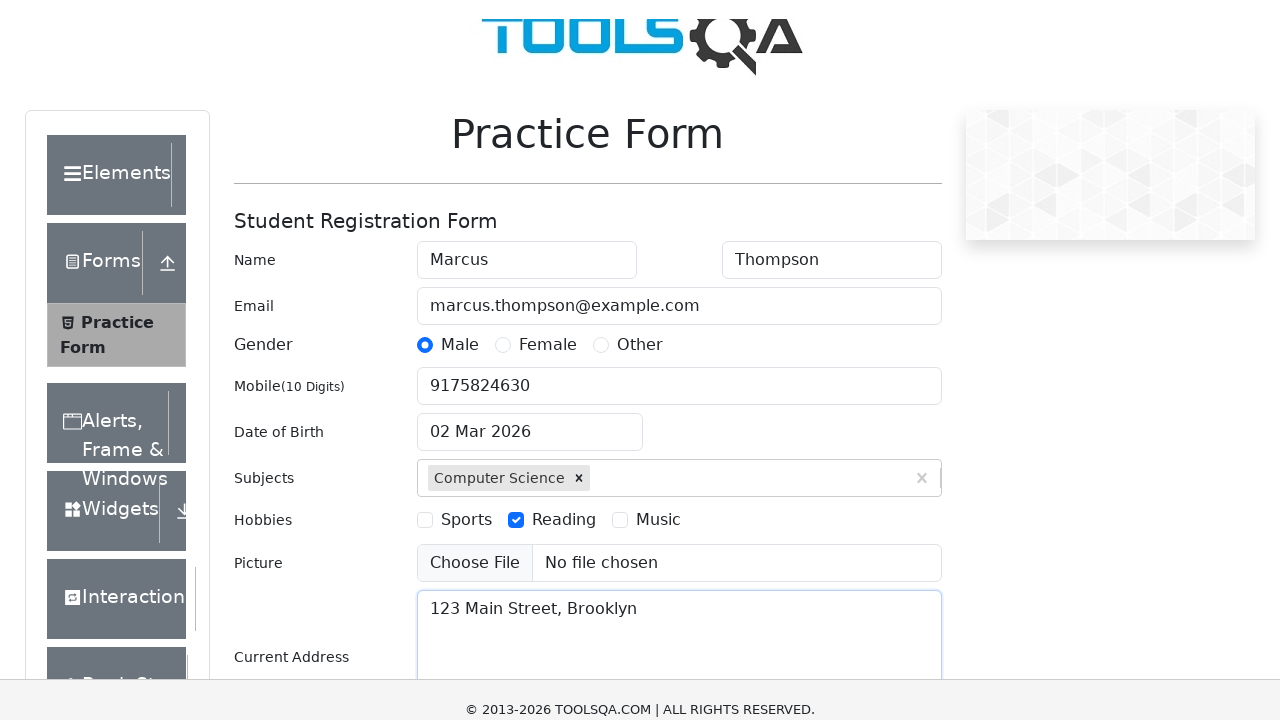

Pressed Enter to confirm state selection
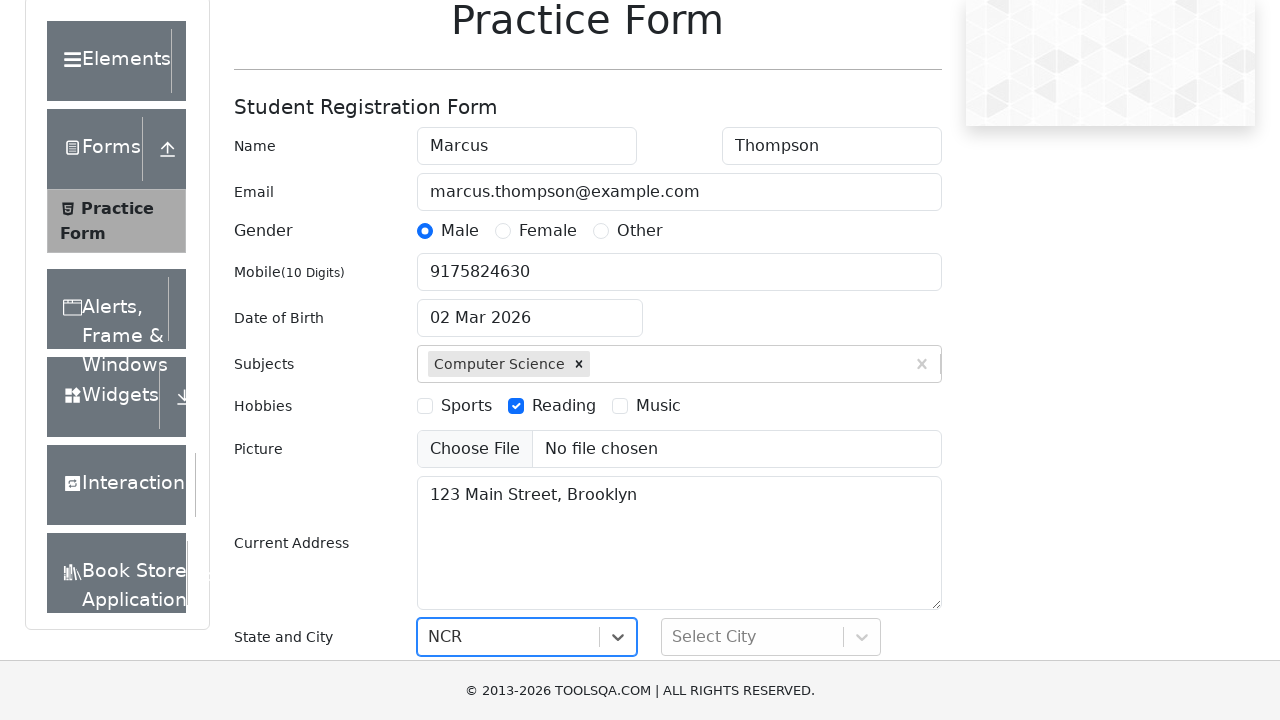

Filled city field with 'Delhi' on #react-select-4-input
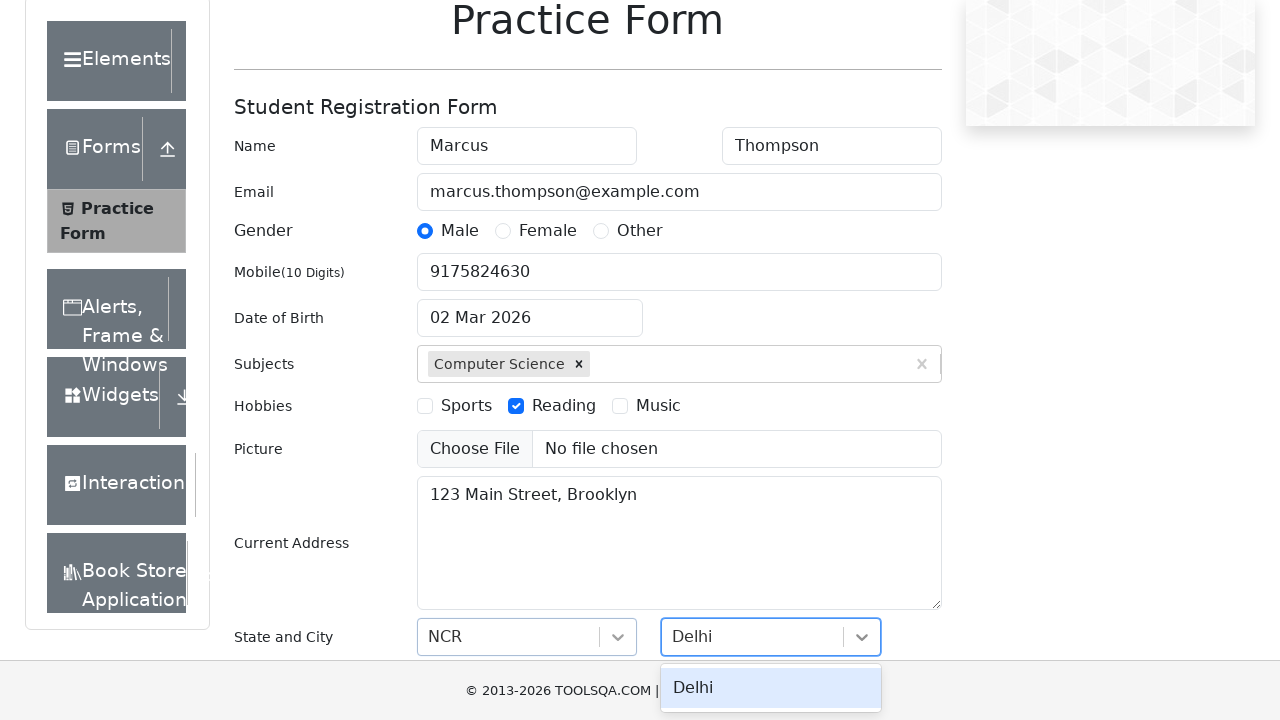

Pressed Enter to confirm city selection
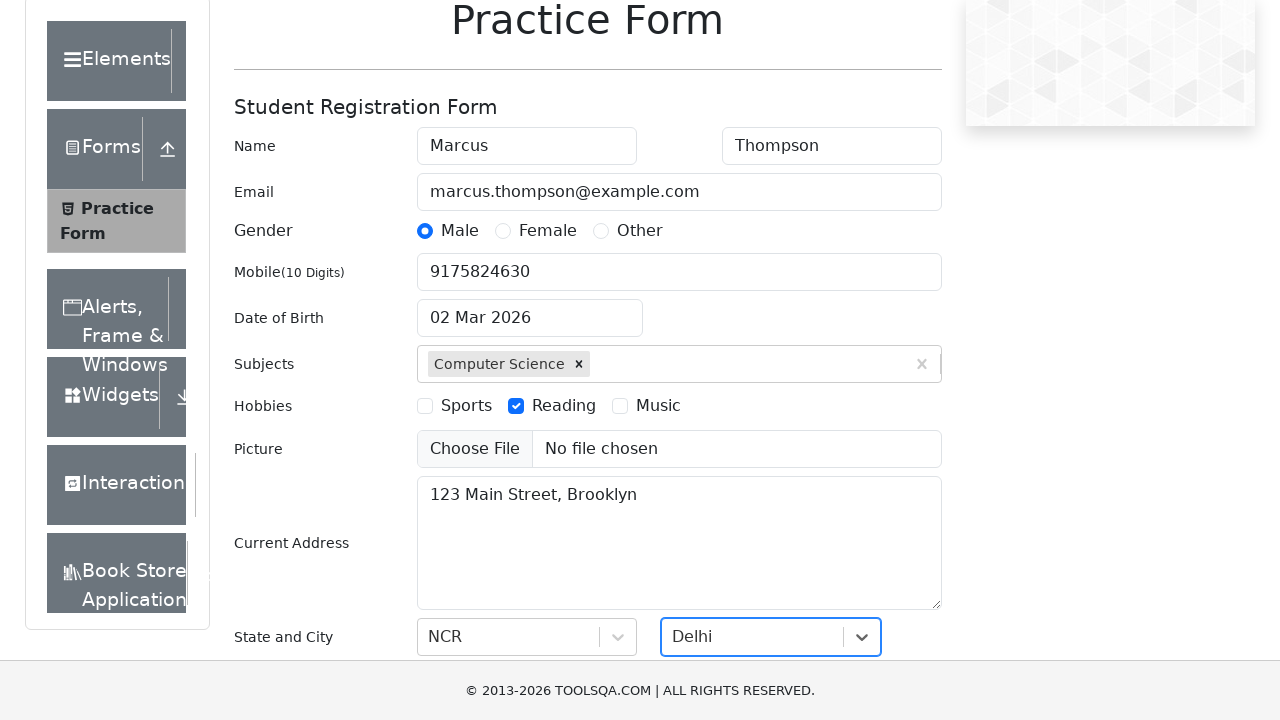

Waited 1 second for form selections to register
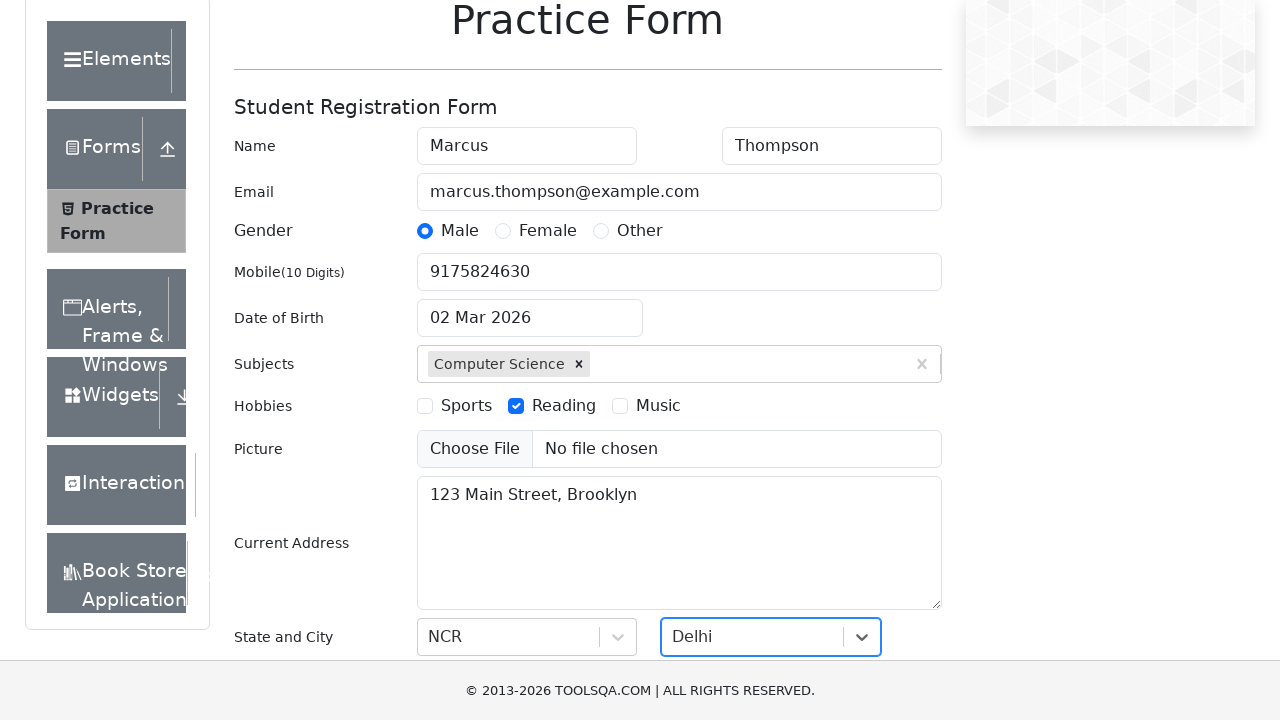

Clicked submit button to submit the form at (885, 499) on #submit
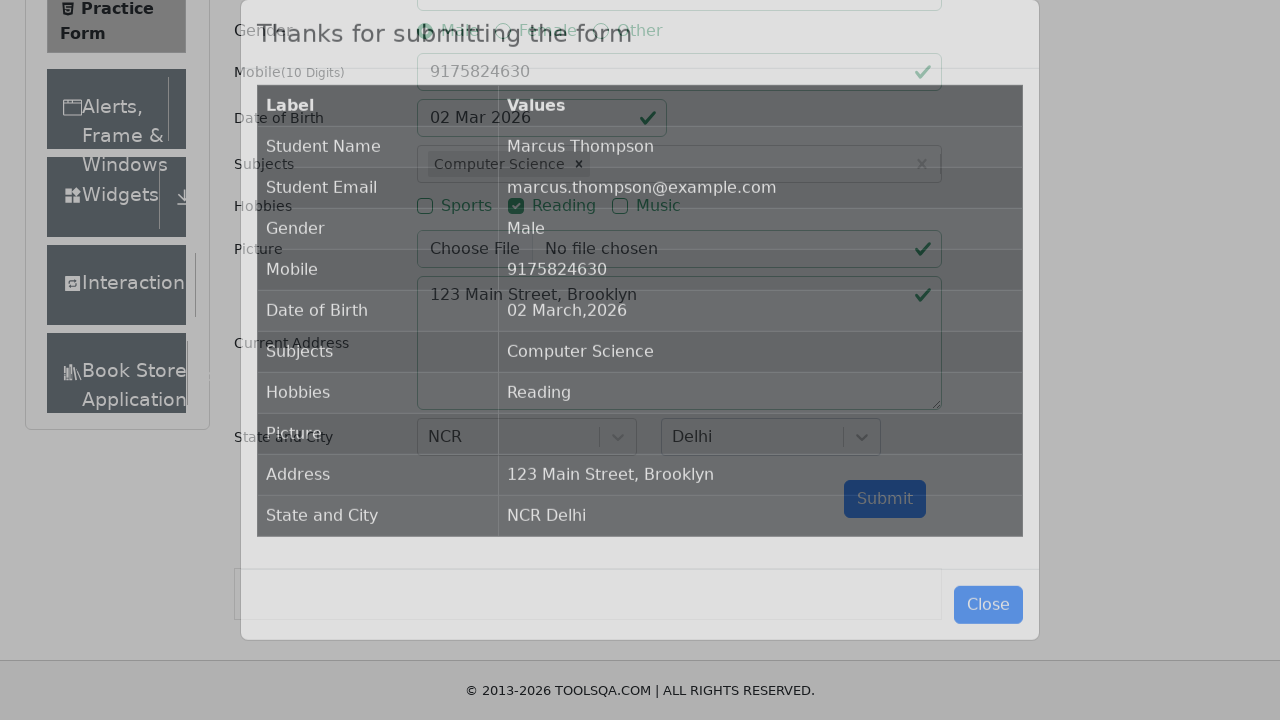

Waited 2 seconds for submission confirmation
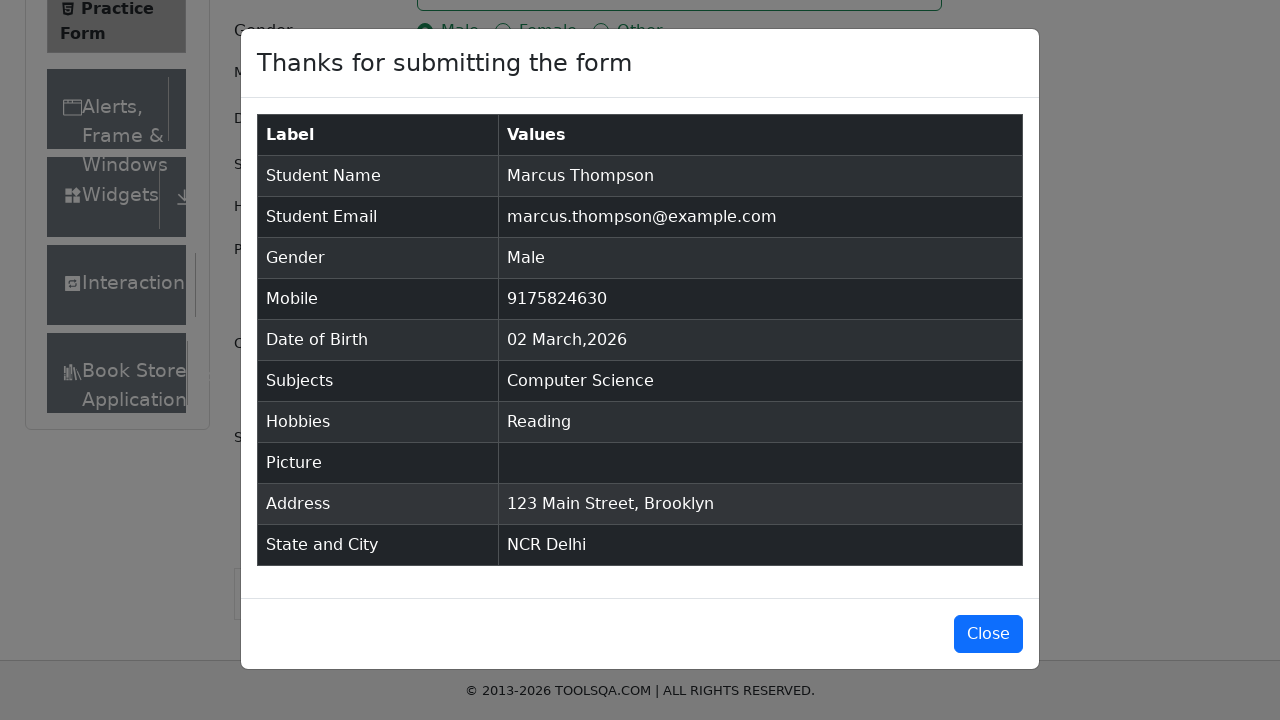

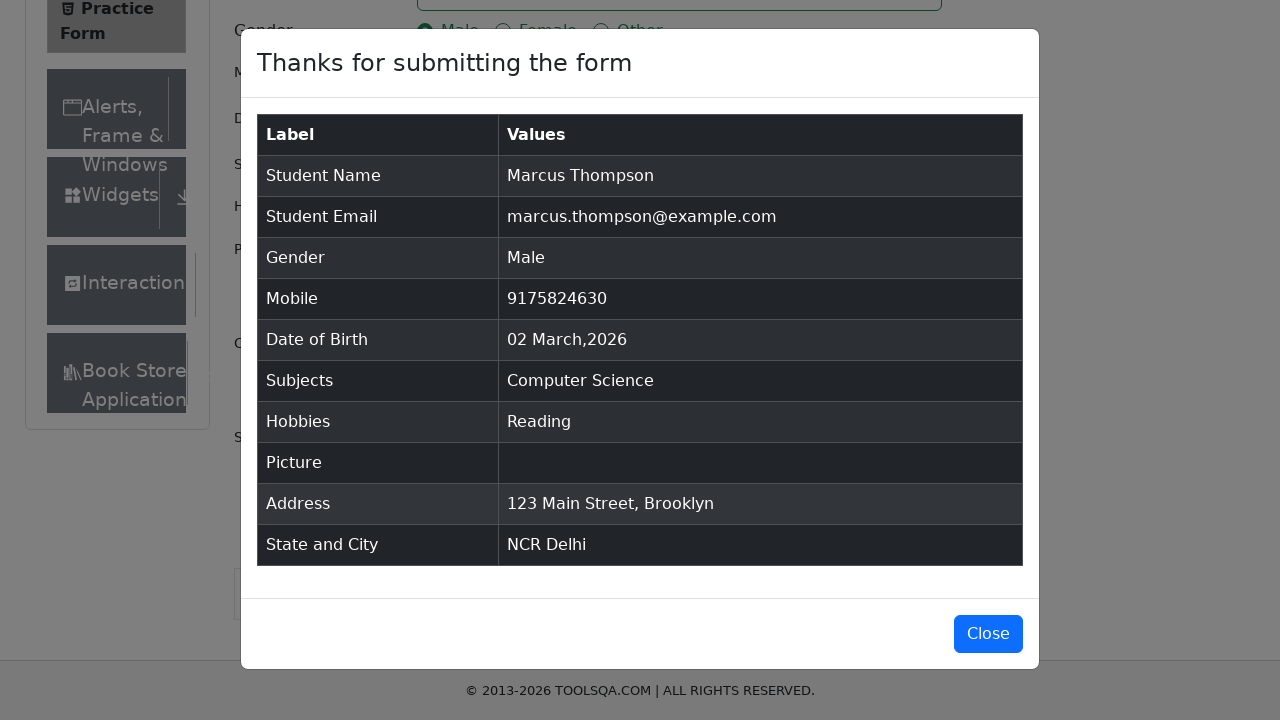